Tests editing a todo item by double-clicking, filling in new text, and pressing Enter

Starting URL: https://demo.playwright.dev/todomvc

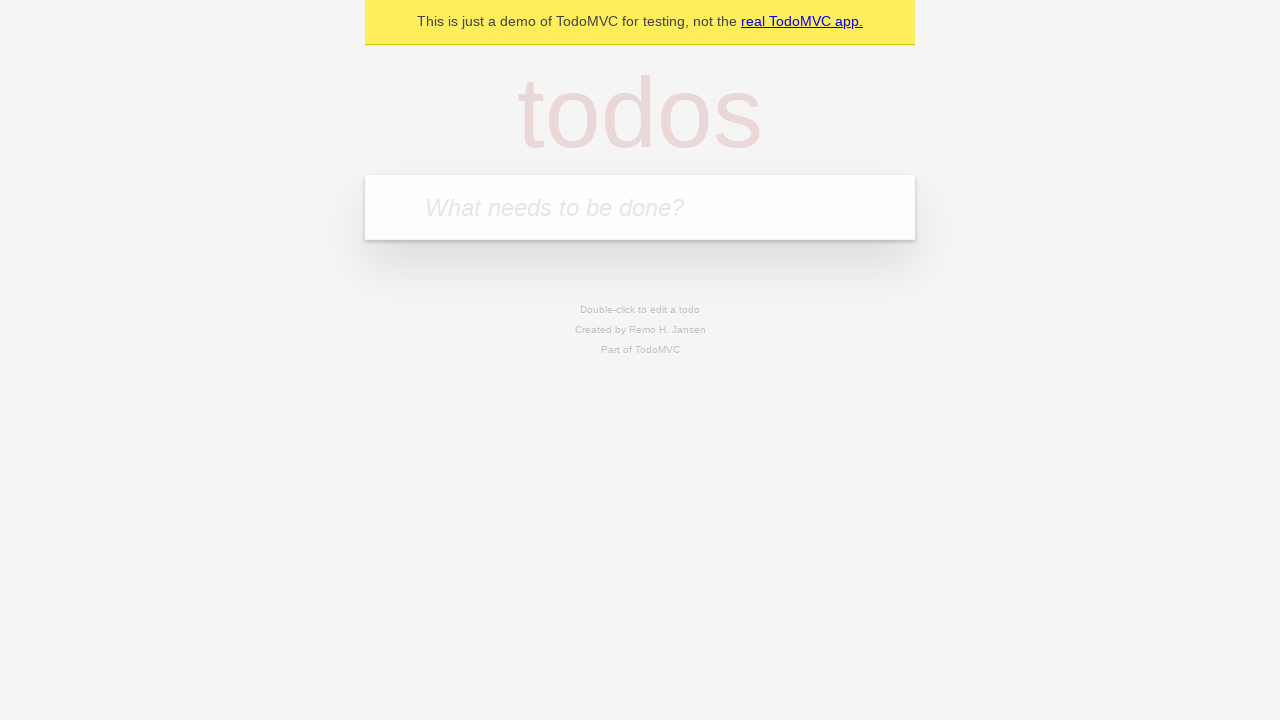

Filled new todo input with 'buy some cheese' on .new-todo
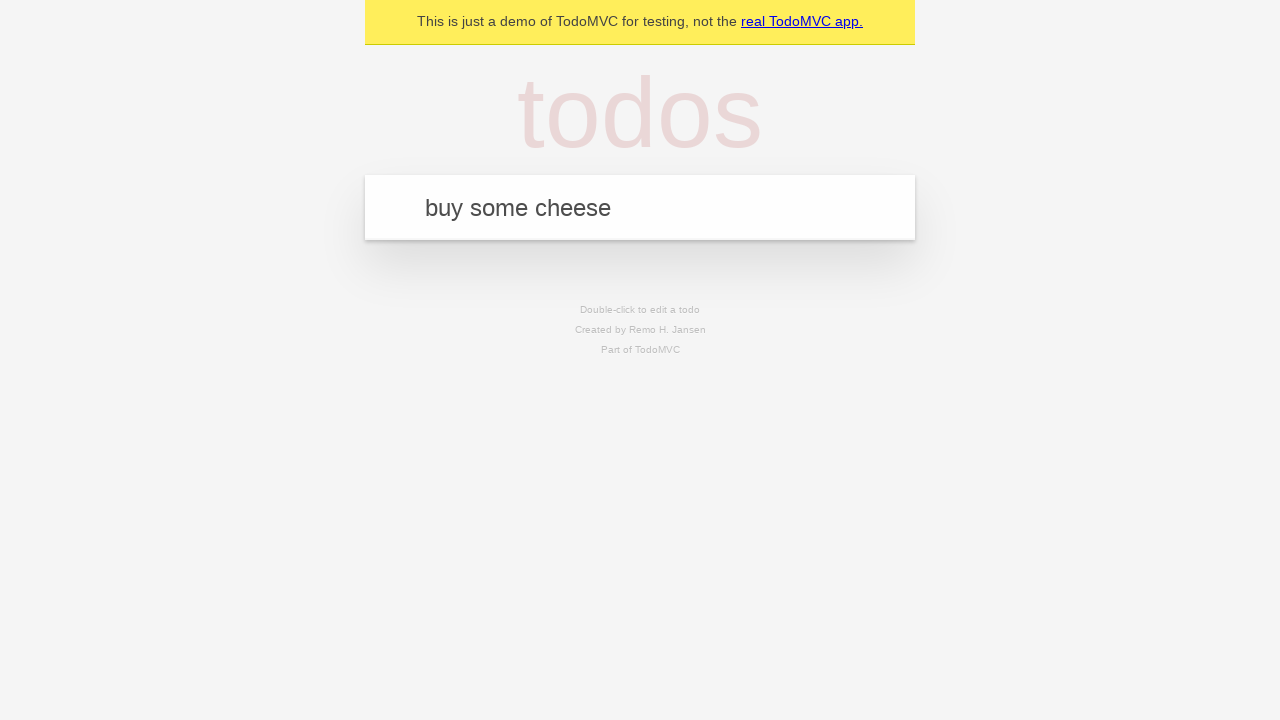

Pressed Enter to create first todo on .new-todo
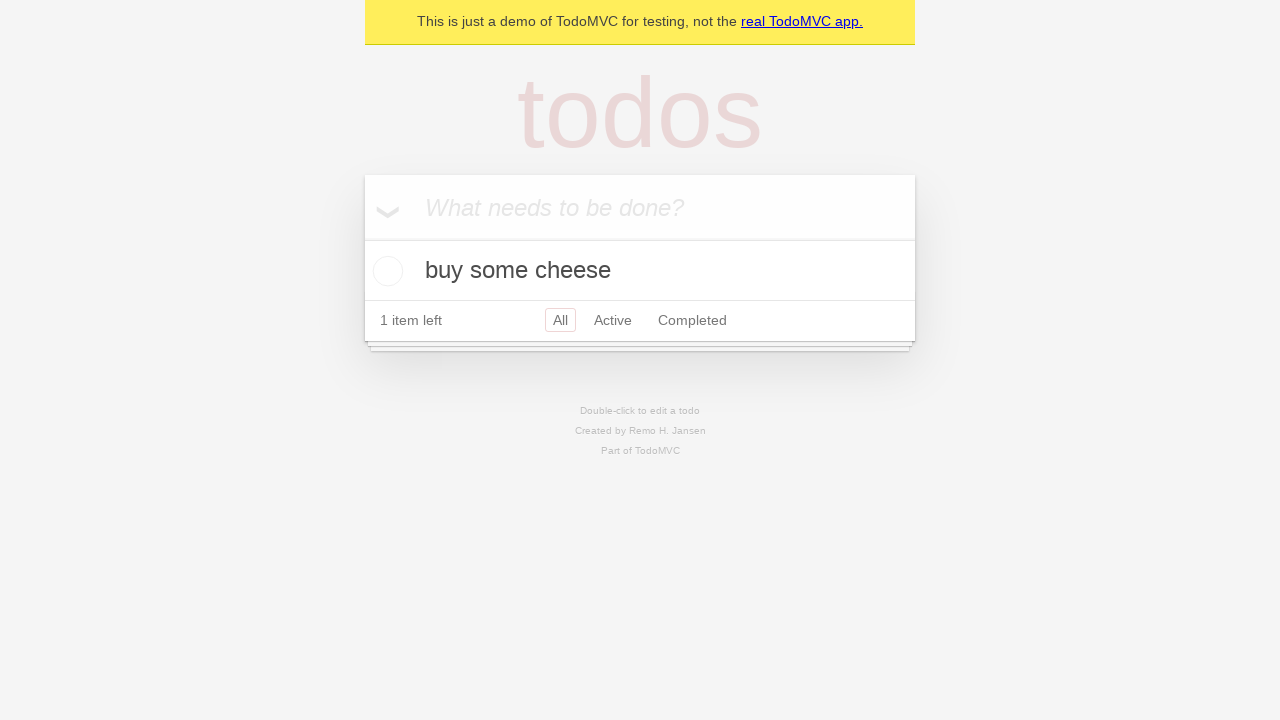

Filled new todo input with 'feed the cat' on .new-todo
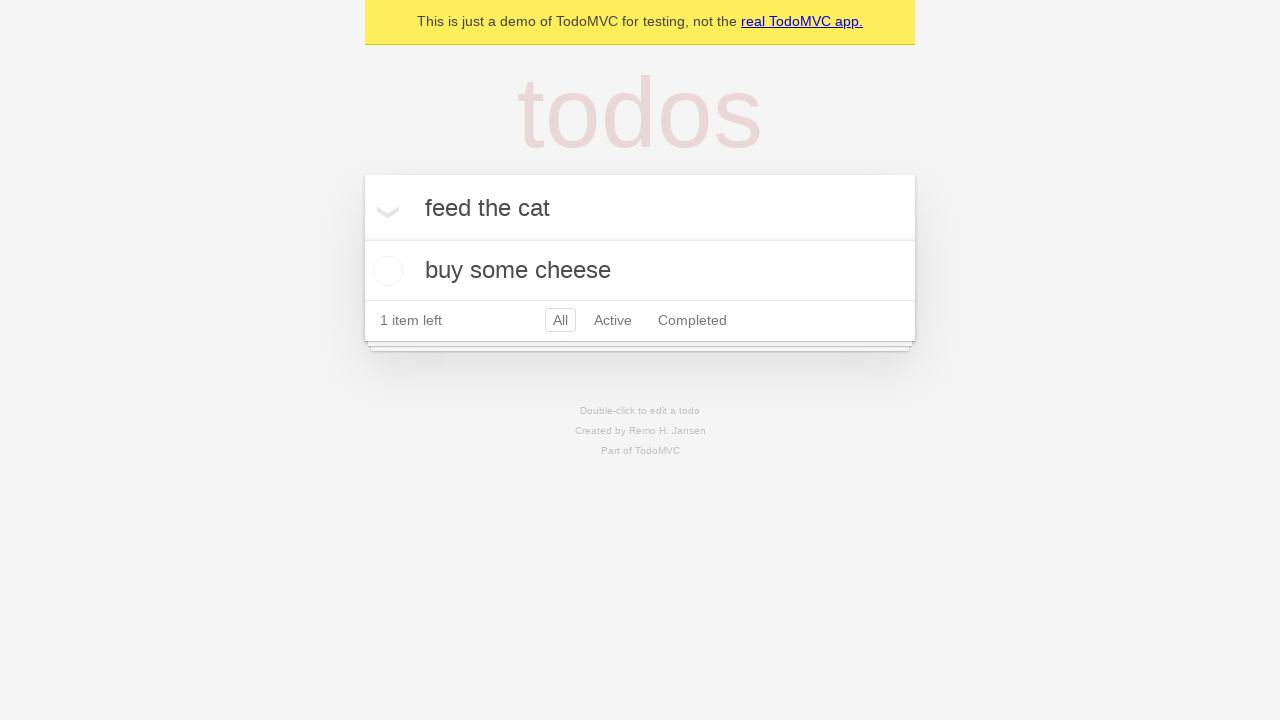

Pressed Enter to create second todo on .new-todo
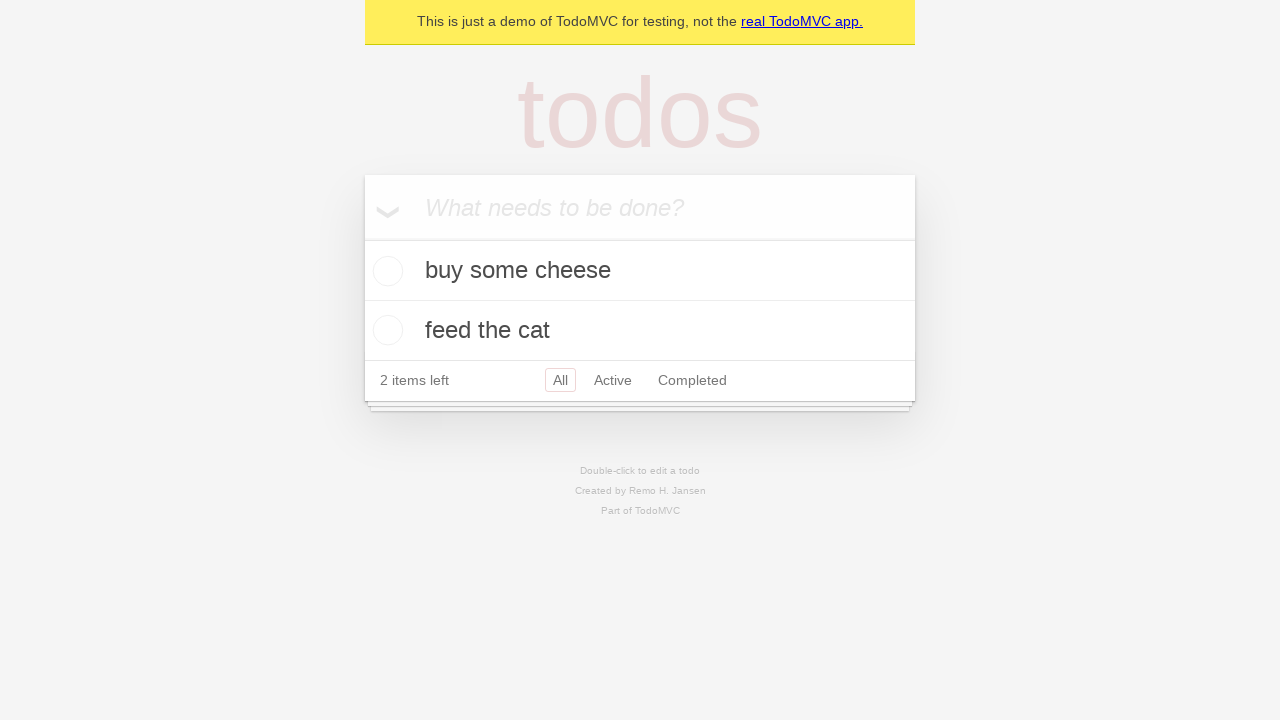

Filled new todo input with 'book a doctors appointment' on .new-todo
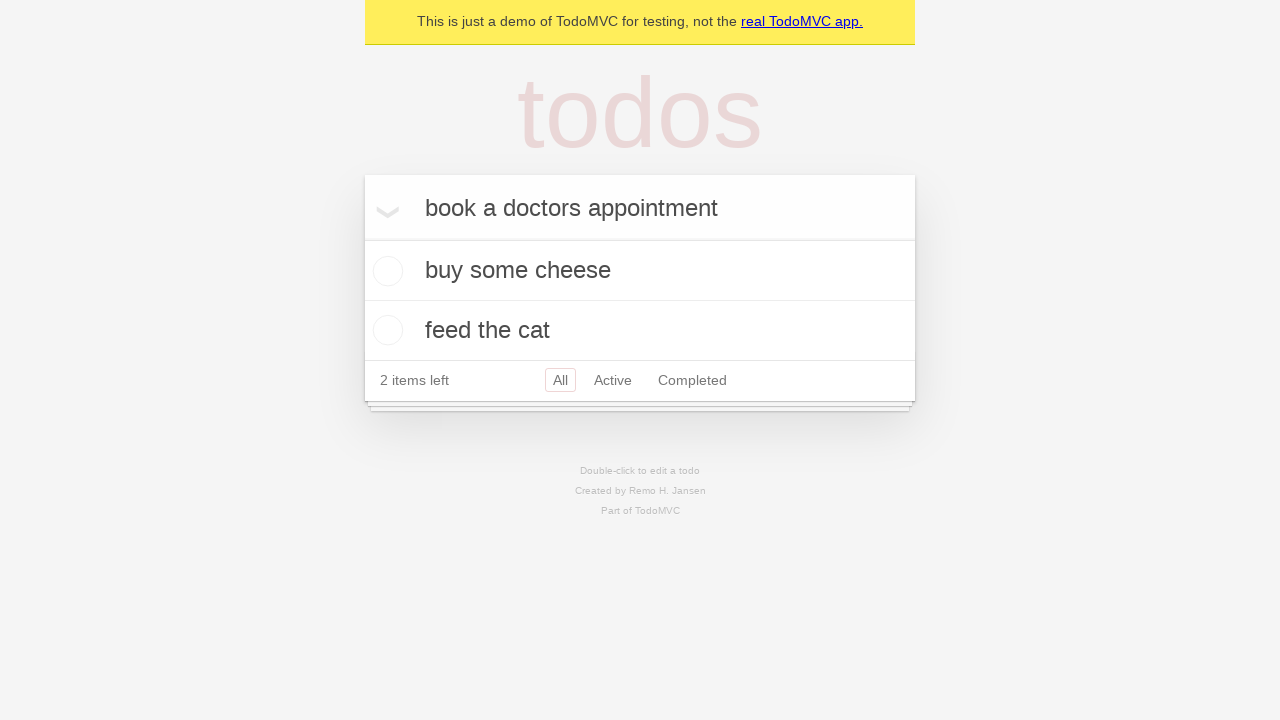

Pressed Enter to create third todo on .new-todo
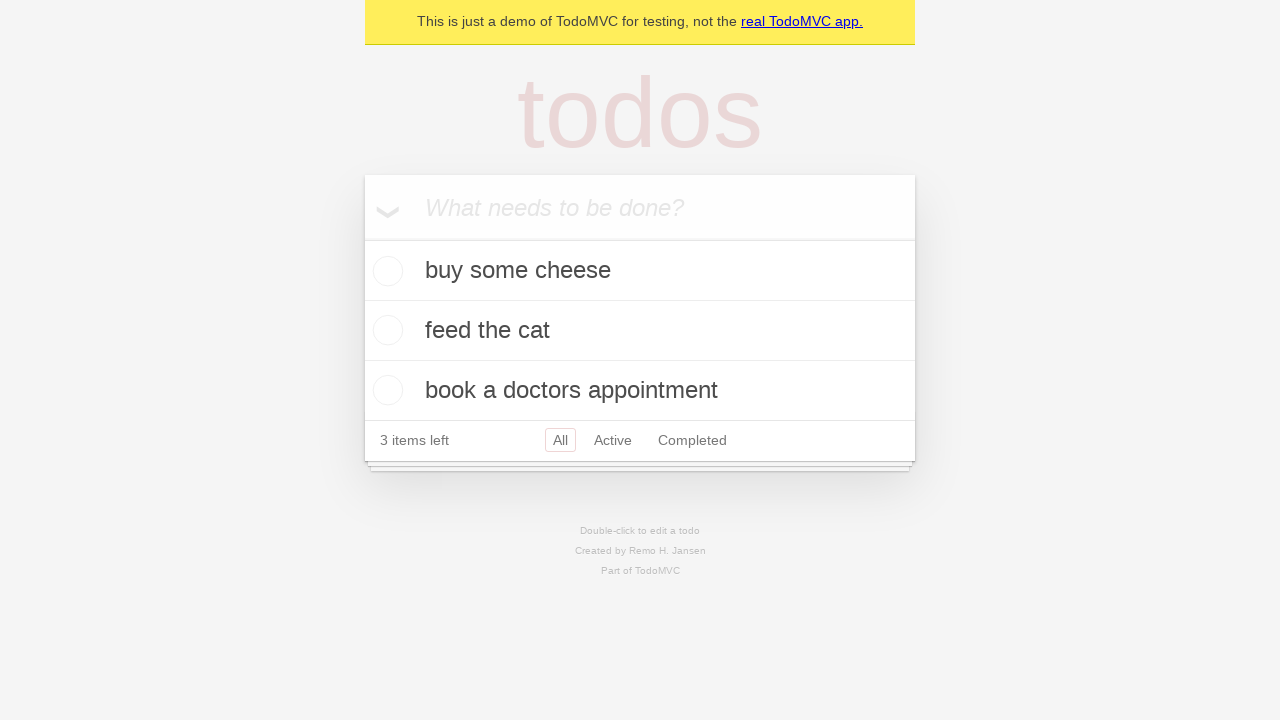

Double-clicked second todo item to enter edit mode at (640, 331) on .todo-list li >> nth=1
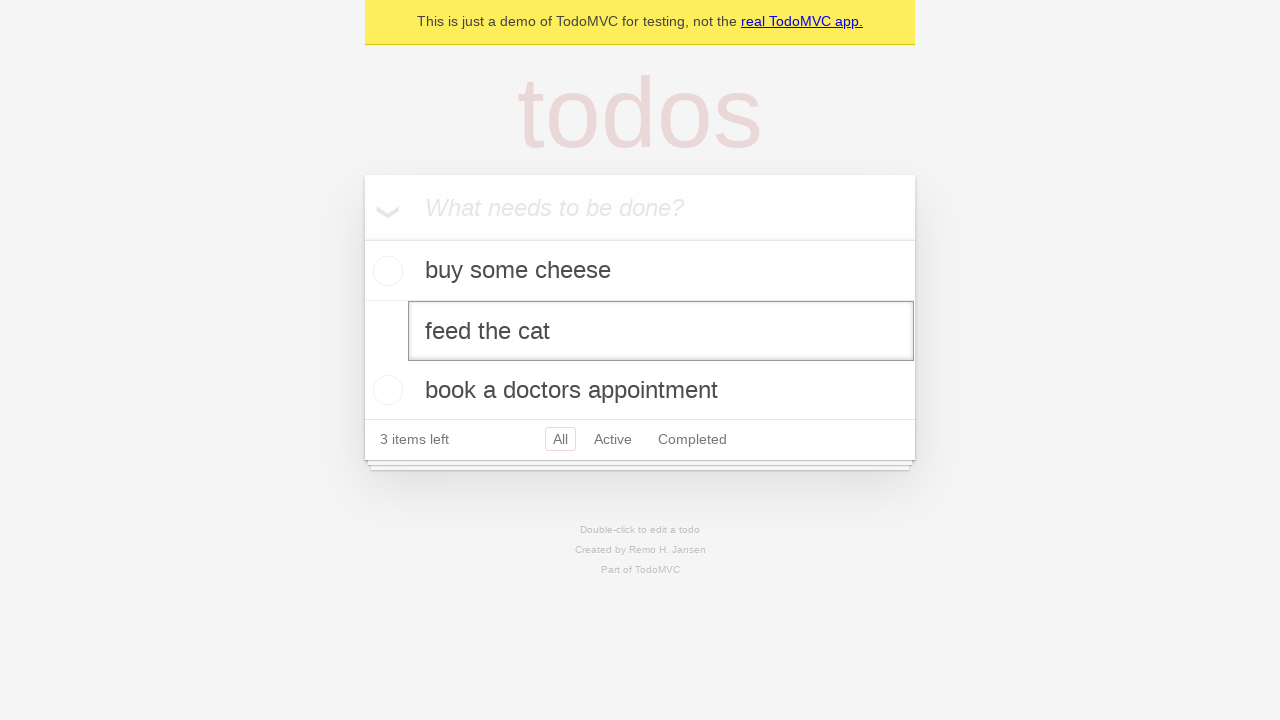

Filled edit field with 'buy some sausages' on .todo-list li >> nth=1 >> .edit
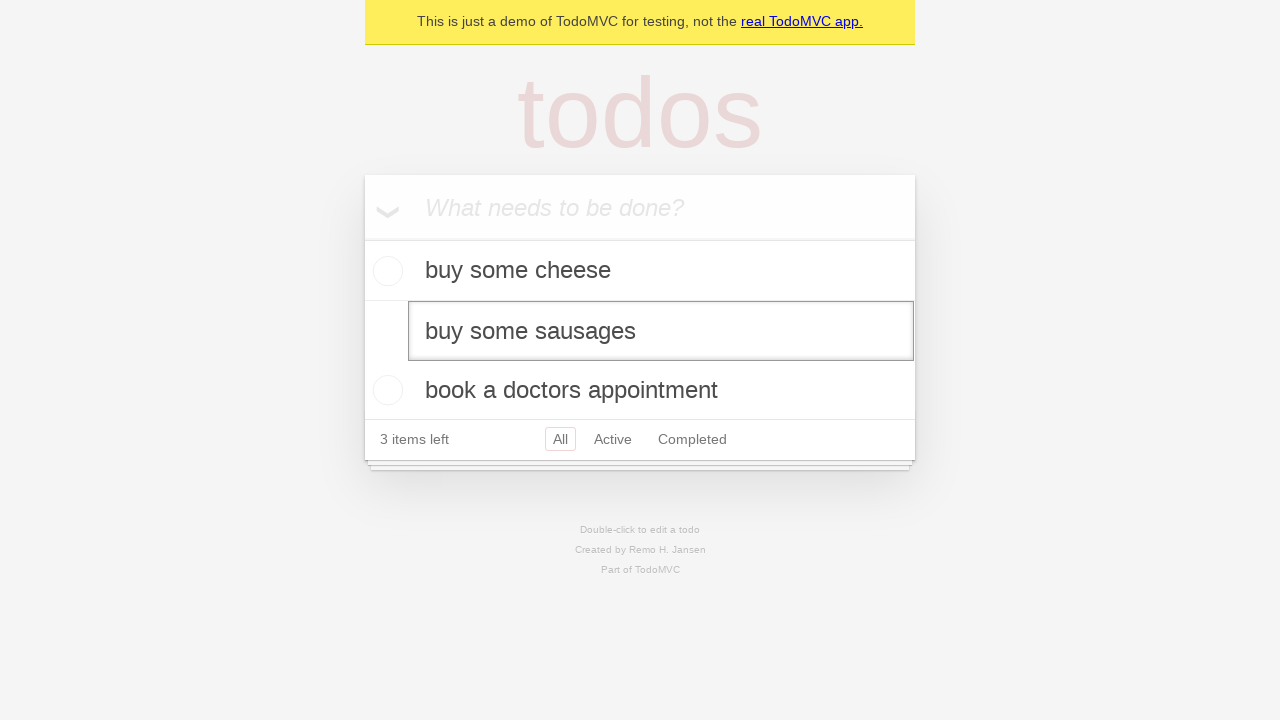

Pressed Enter to confirm edit of todo item on .todo-list li >> nth=1 >> .edit
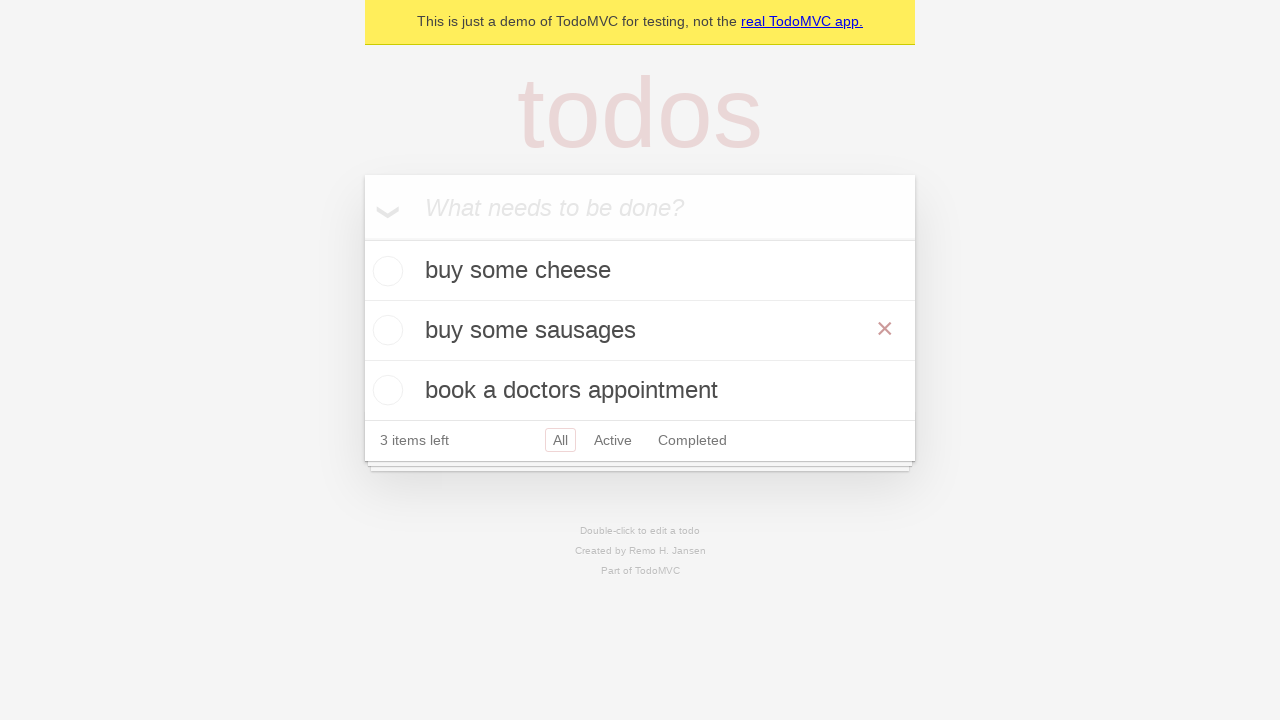

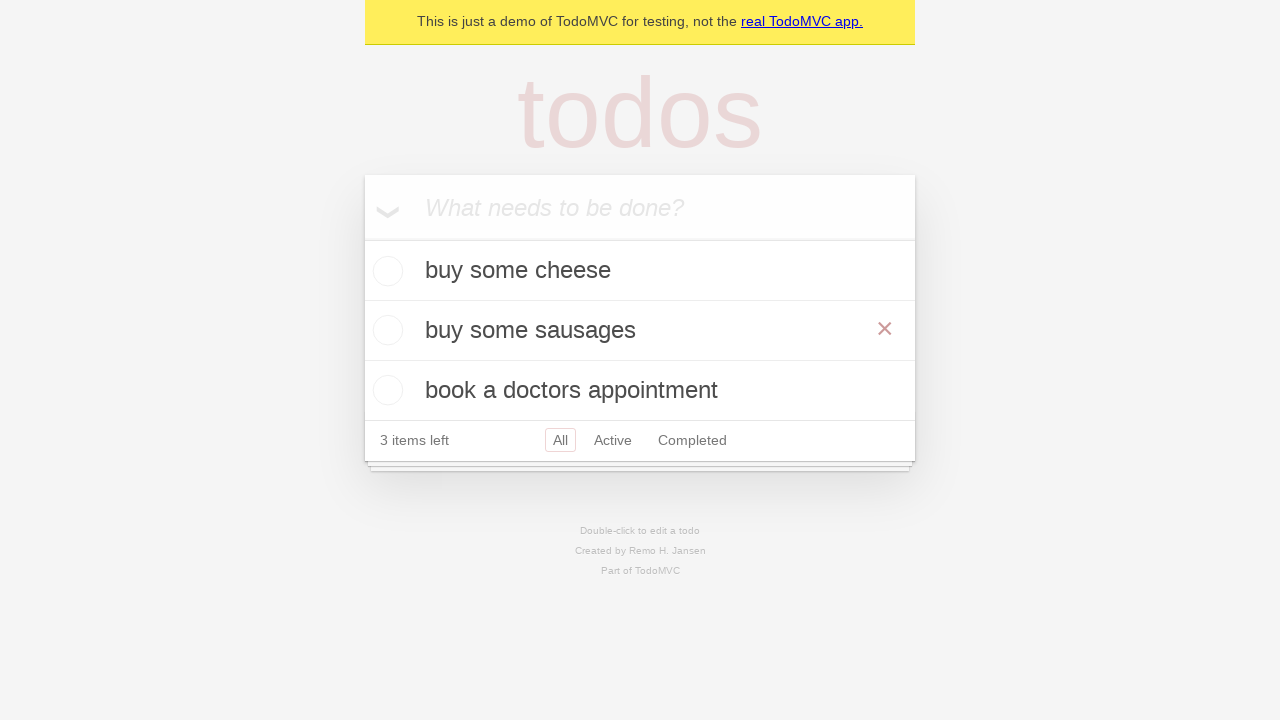